Tests navigation to Browse Languages section and then to the M submenu, verifying that MySQL language entry is visible

Starting URL: http://www.99-bottles-of-beer.net/

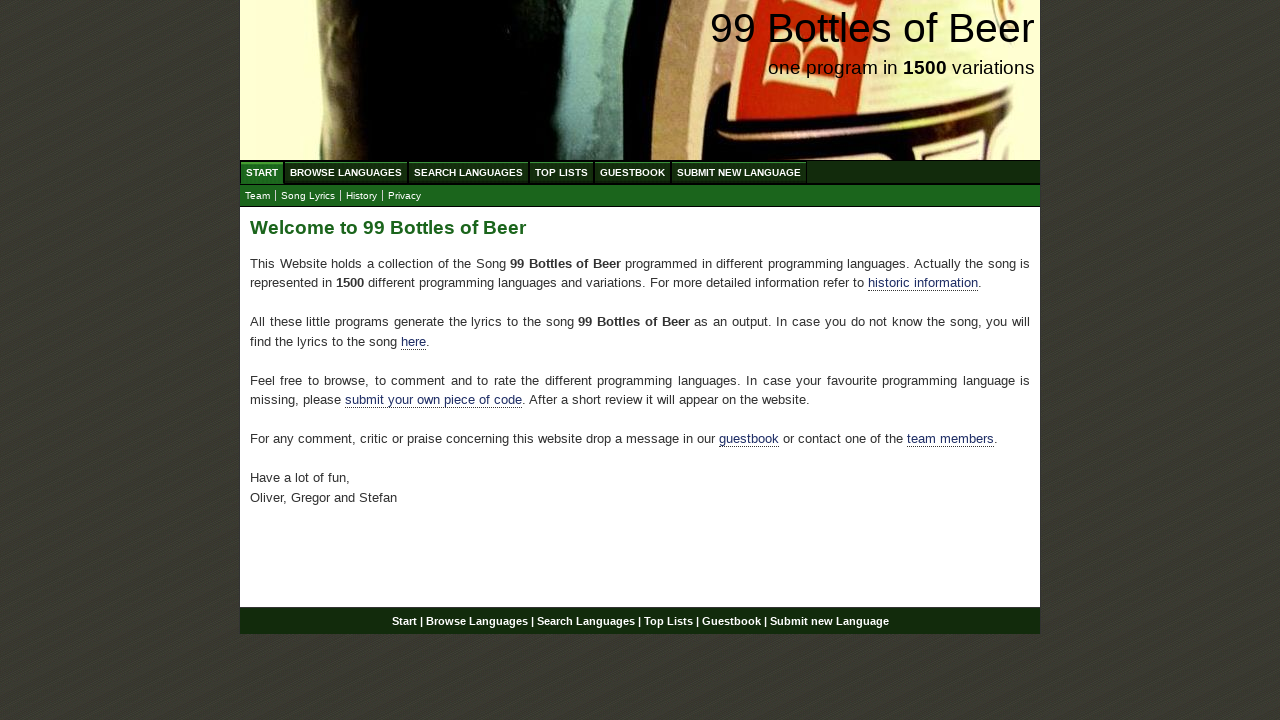

Clicked on Browse Languages menu item at (346, 172) on xpath=//ul[@id='menu']/li/a[@href='/abc.html']
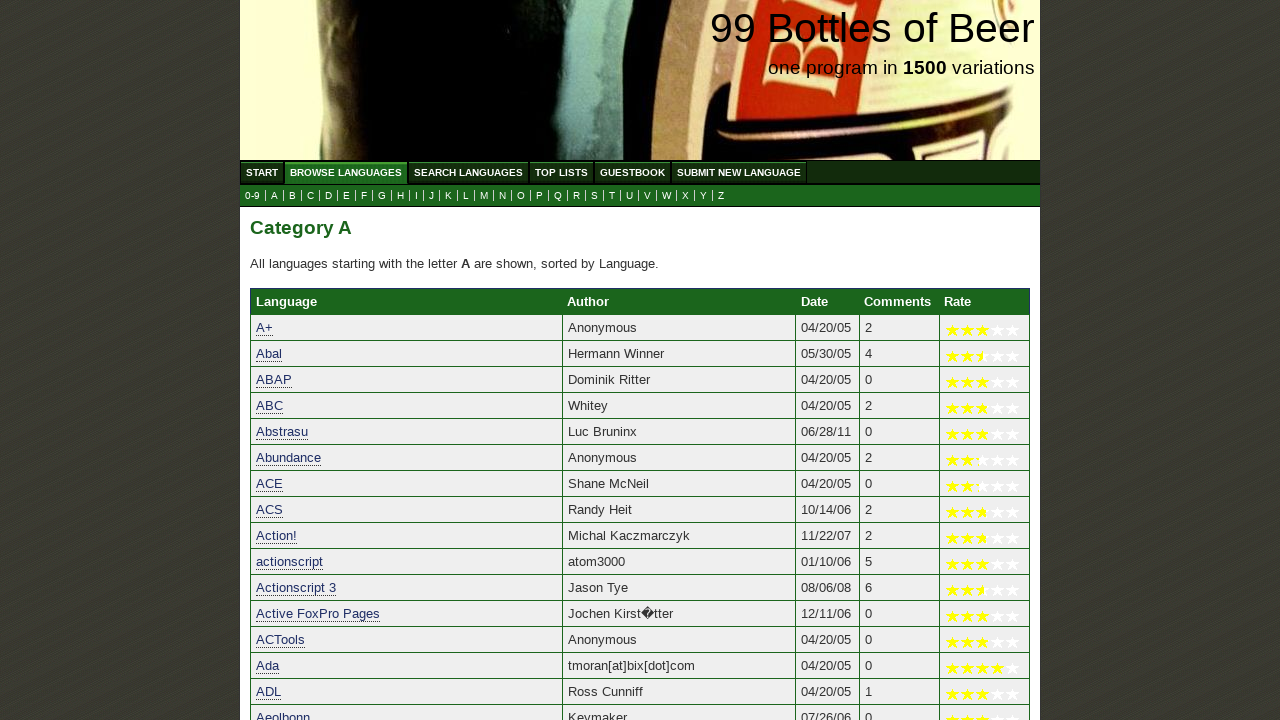

Clicked on M submenu link at (484, 196) on xpath=//ul[@id='submenu']//li/a[@href='m.html']
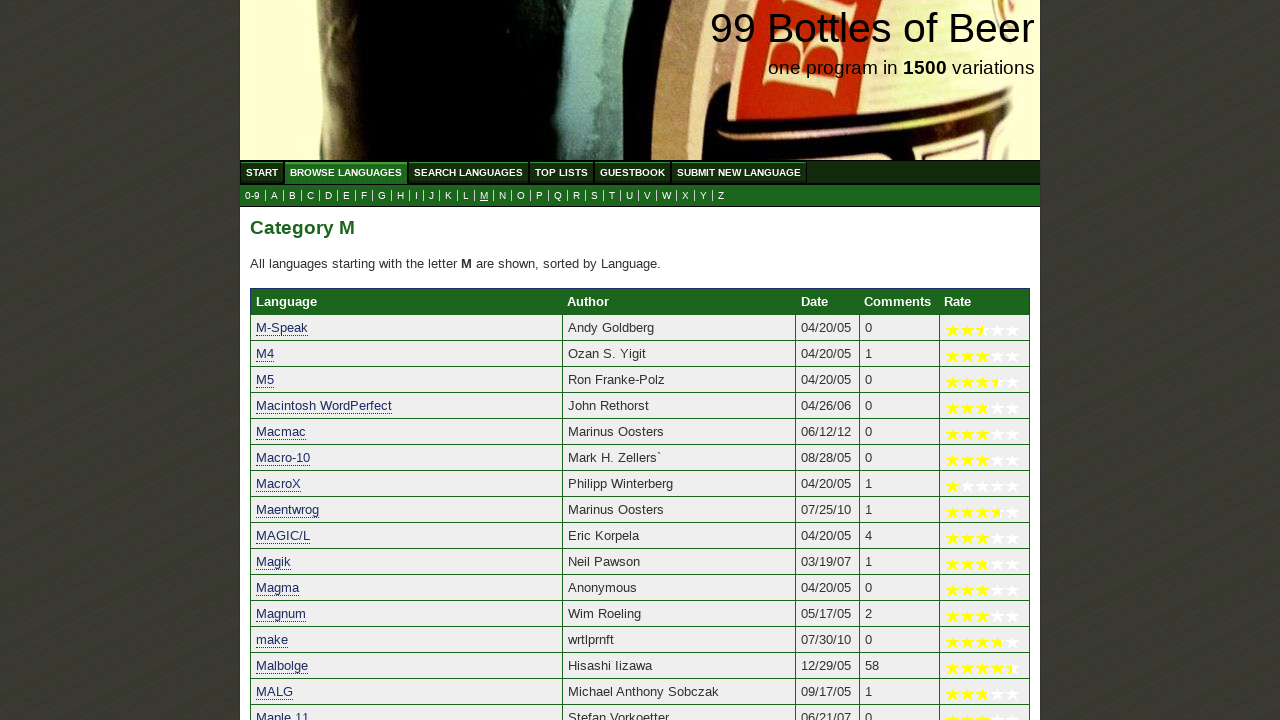

MySQL language entry is now visible in the M submenu
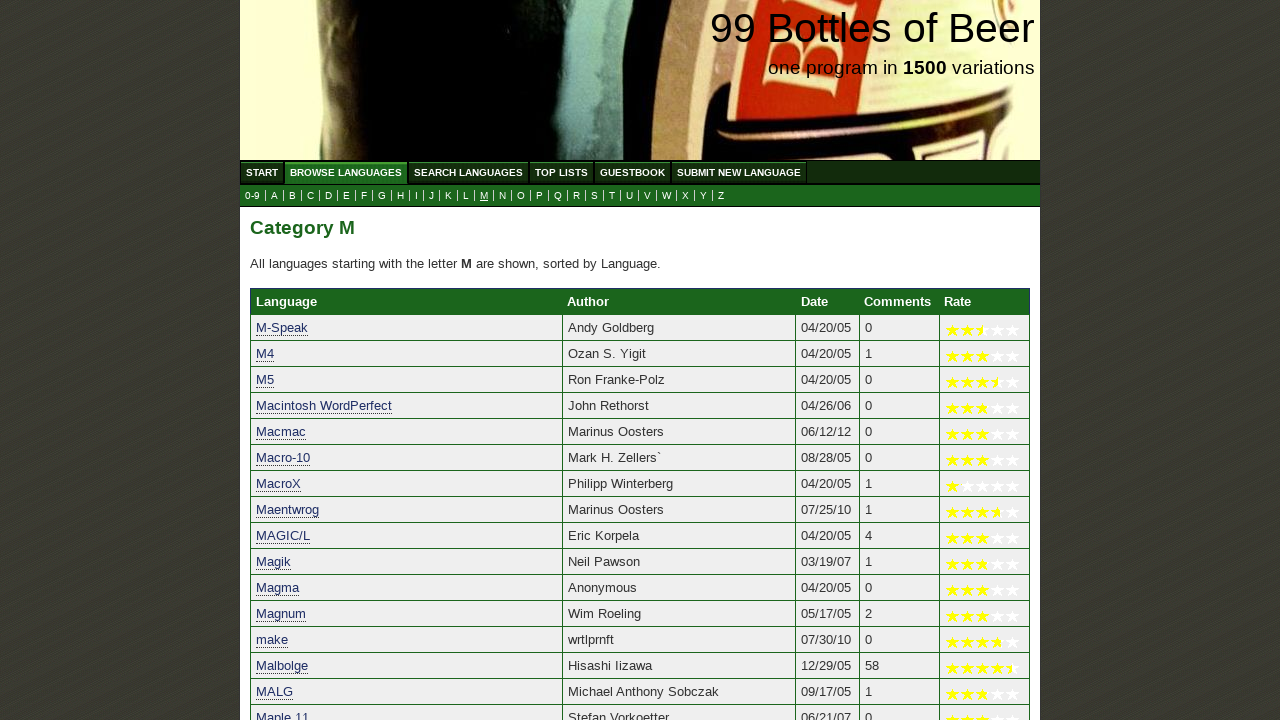

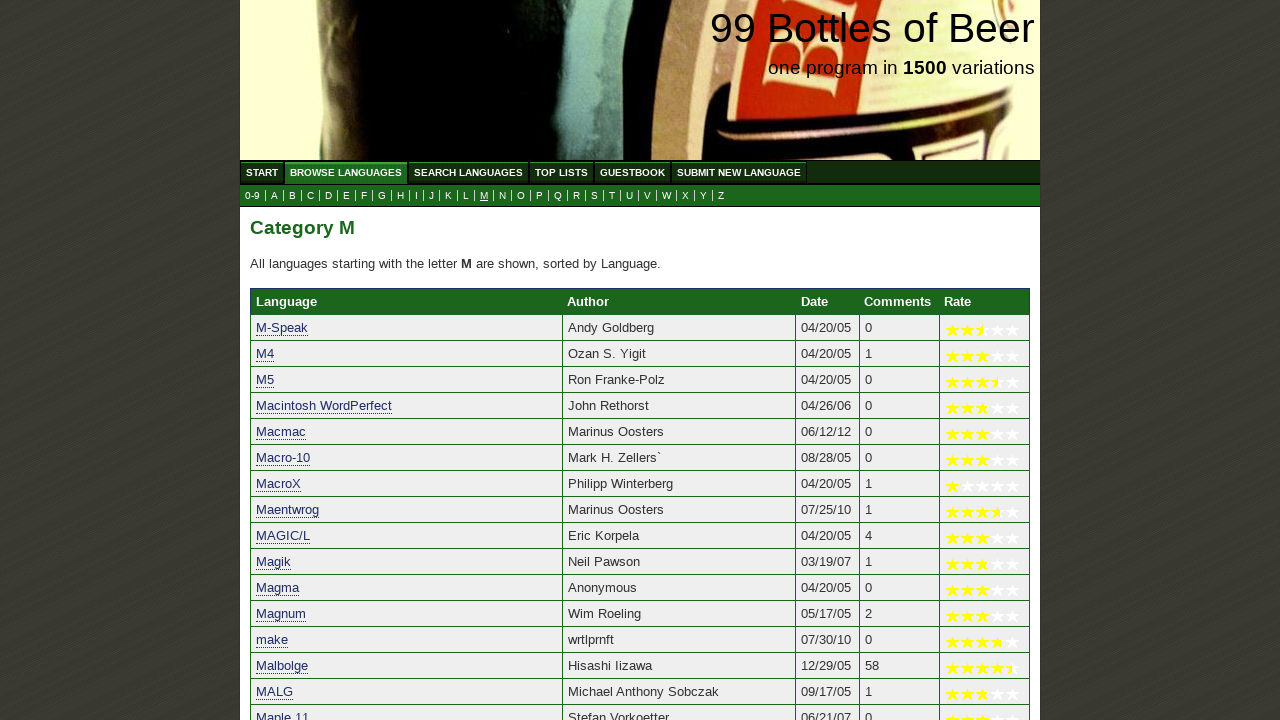